Tests Exit Intent functionality by simulating a mouse leave event to trigger a modal popup

Starting URL: https://the-internet.herokuapp.com/

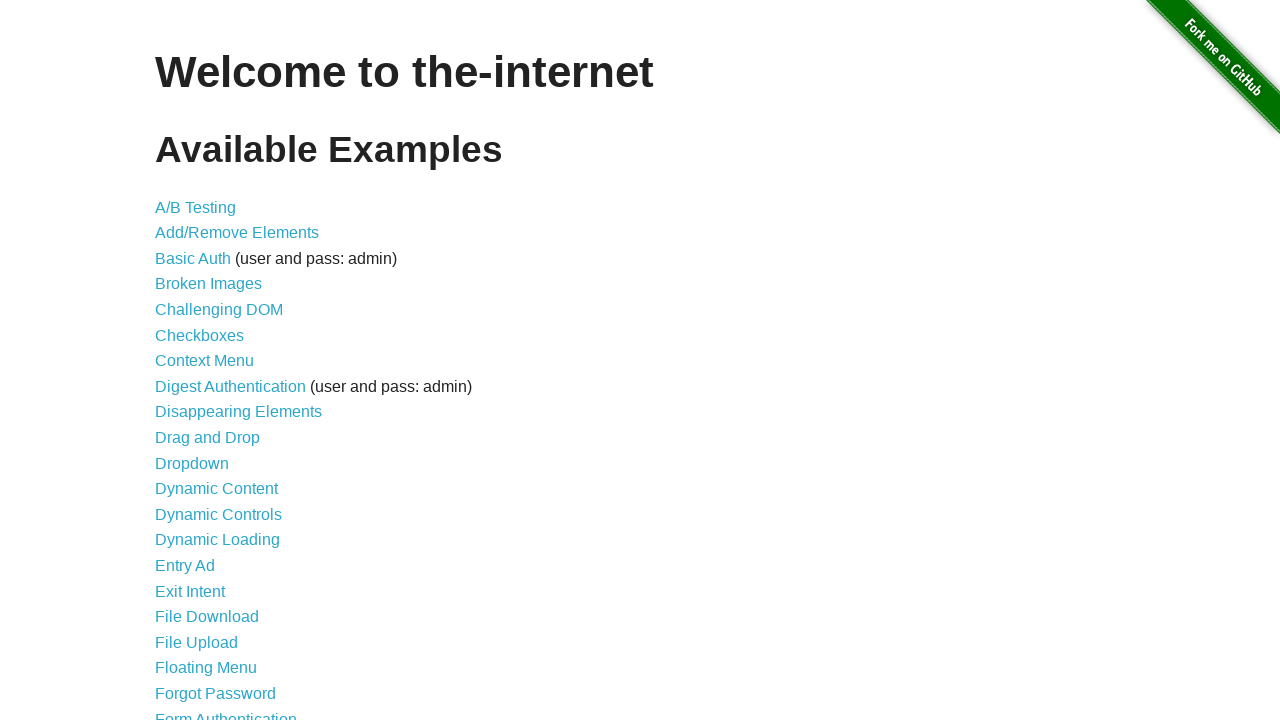

Clicked on Exit Intent link at (190, 591) on internal:role=link[name="Exit Intent"i]
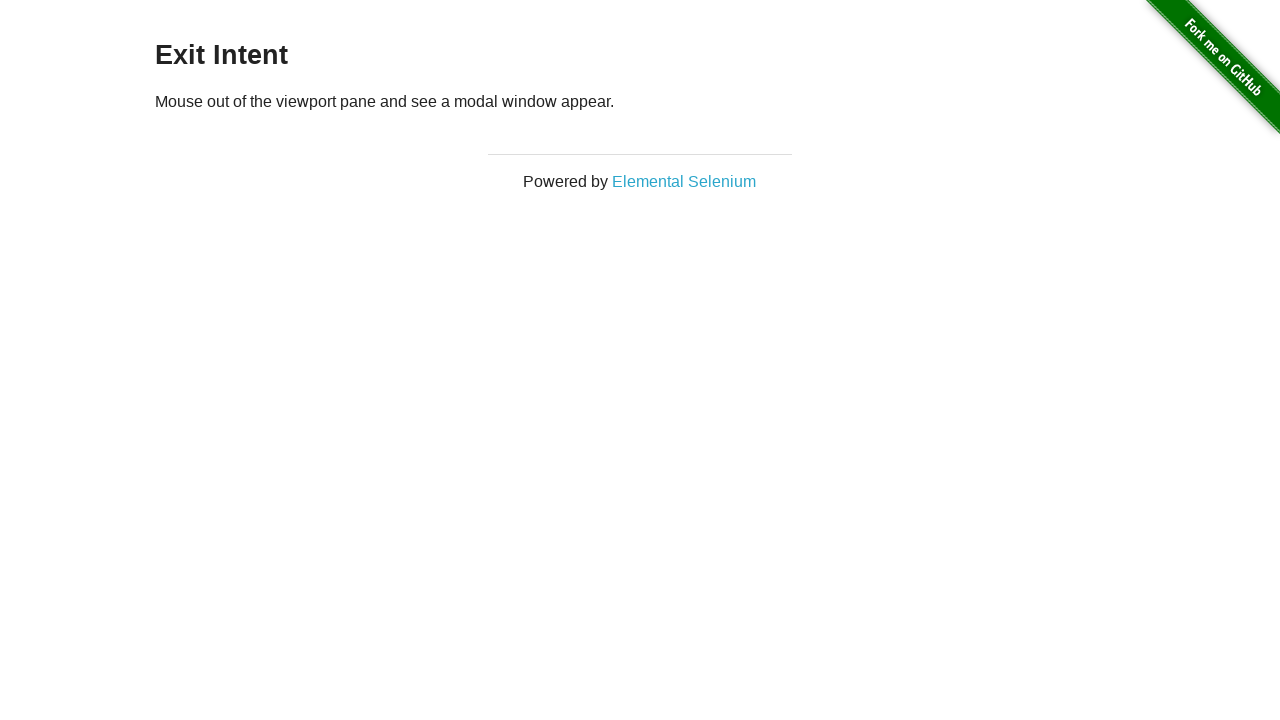

Page loaded with networkidle state
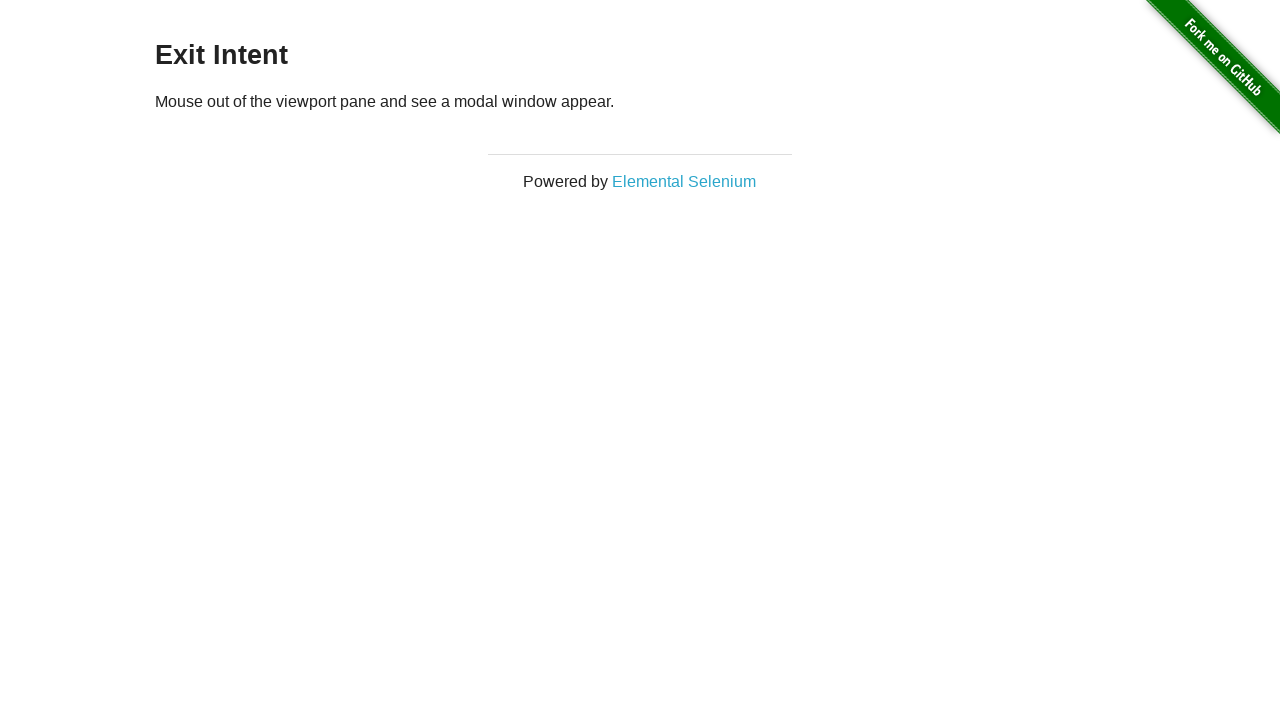

Triggered mouseleave event to simulate exit intent
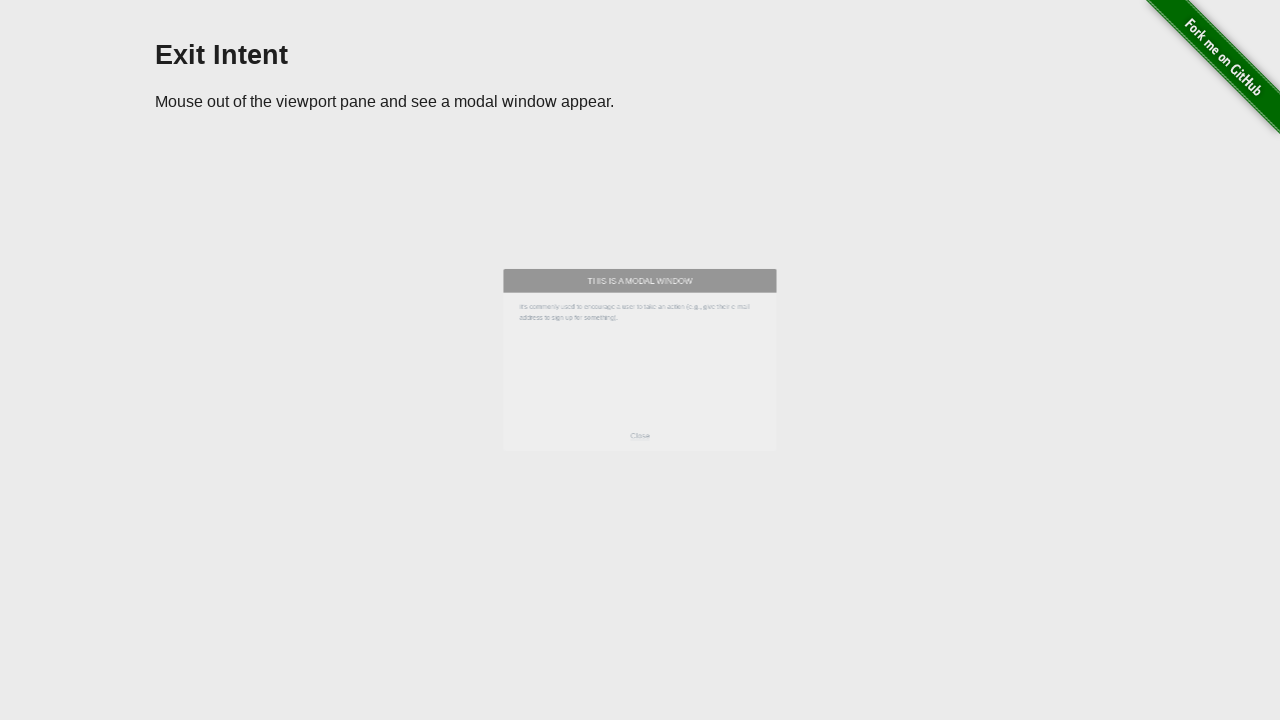

Exit intent modal window appeared
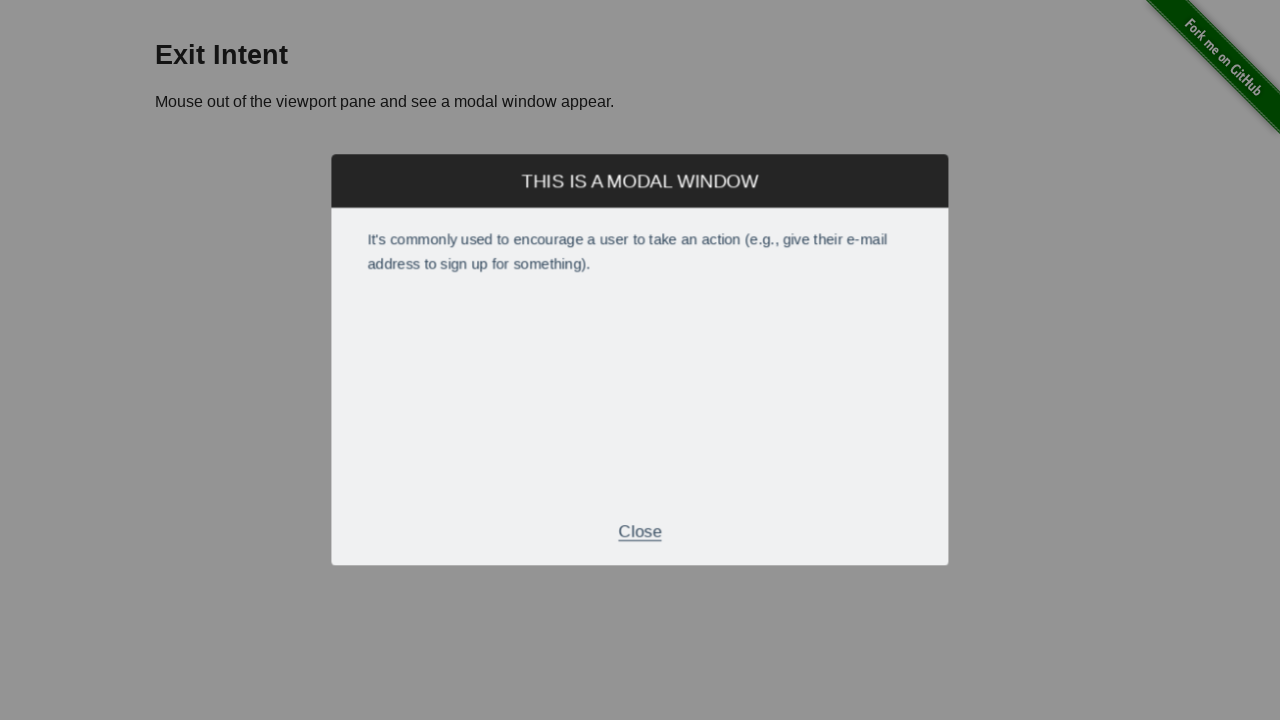

Clicked Close button to dismiss modal at (640, 527) on internal:text="Close"s
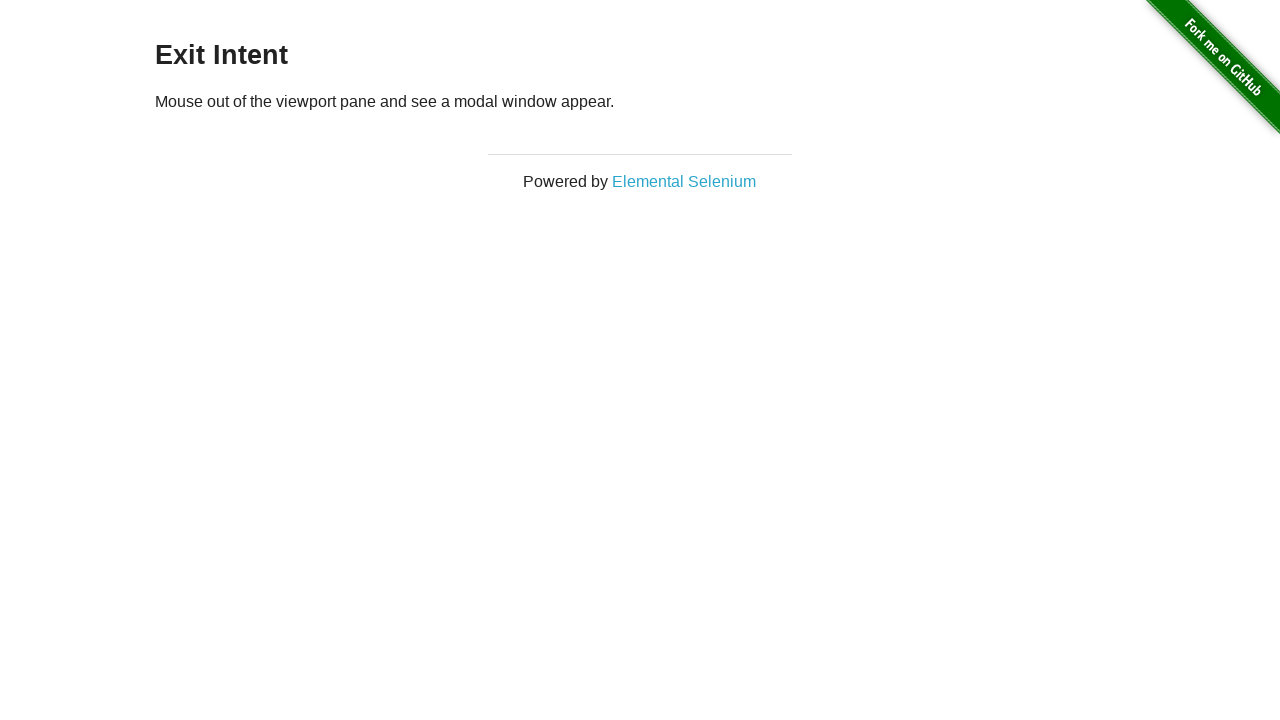

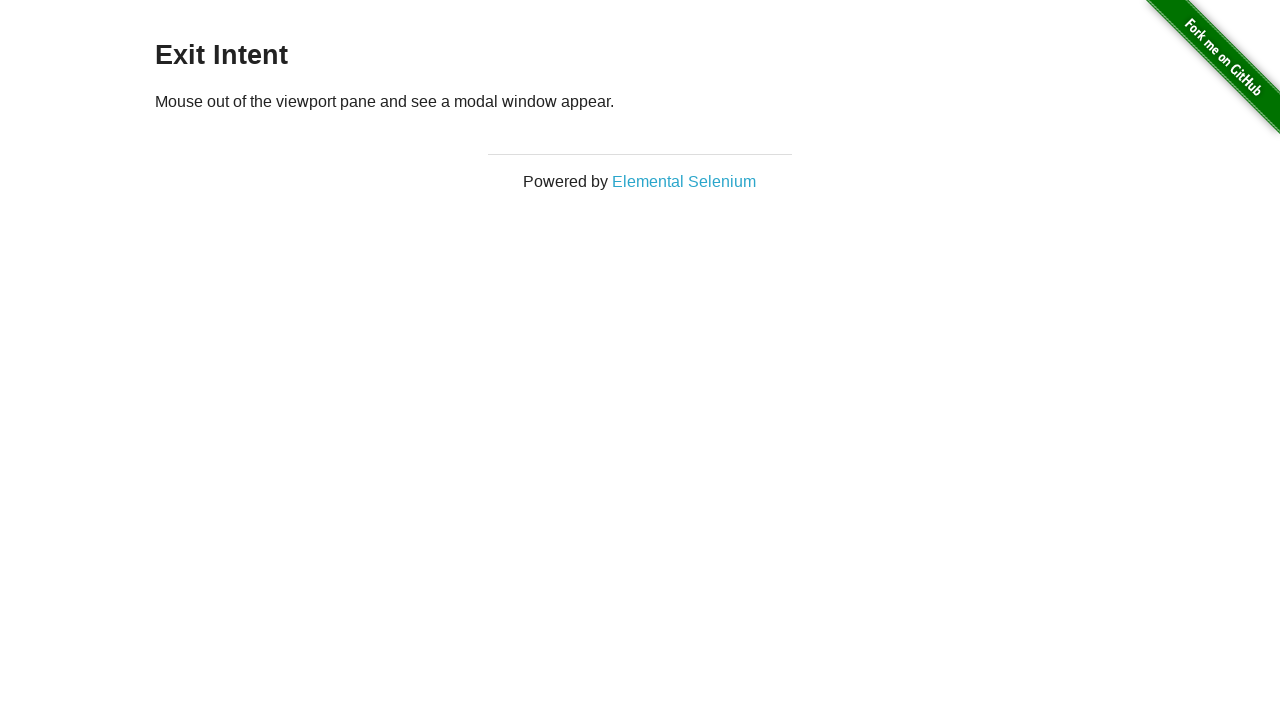